Tests JavaScript confirm alert by clicking a button, interacting with the alert dialog, and accepting it

Starting URL: http://the-internet.herokuapp.com/javascript_alerts

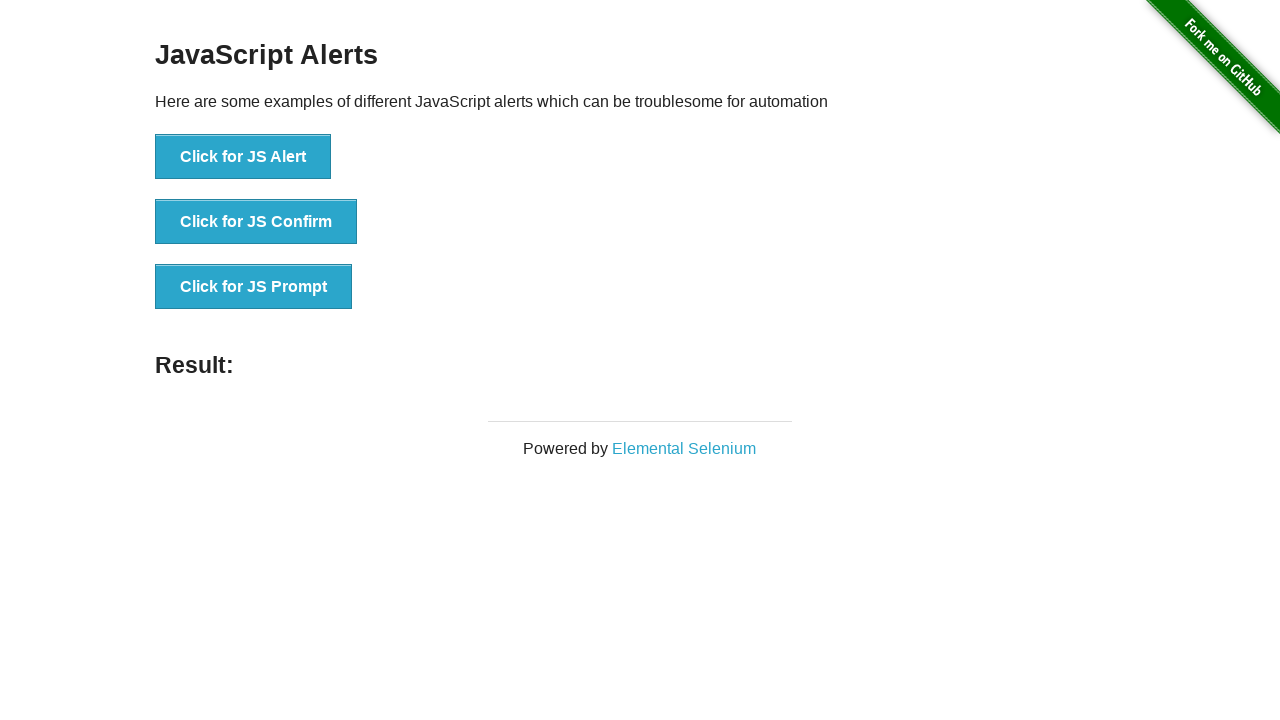

Set up dialog handler to accept alerts
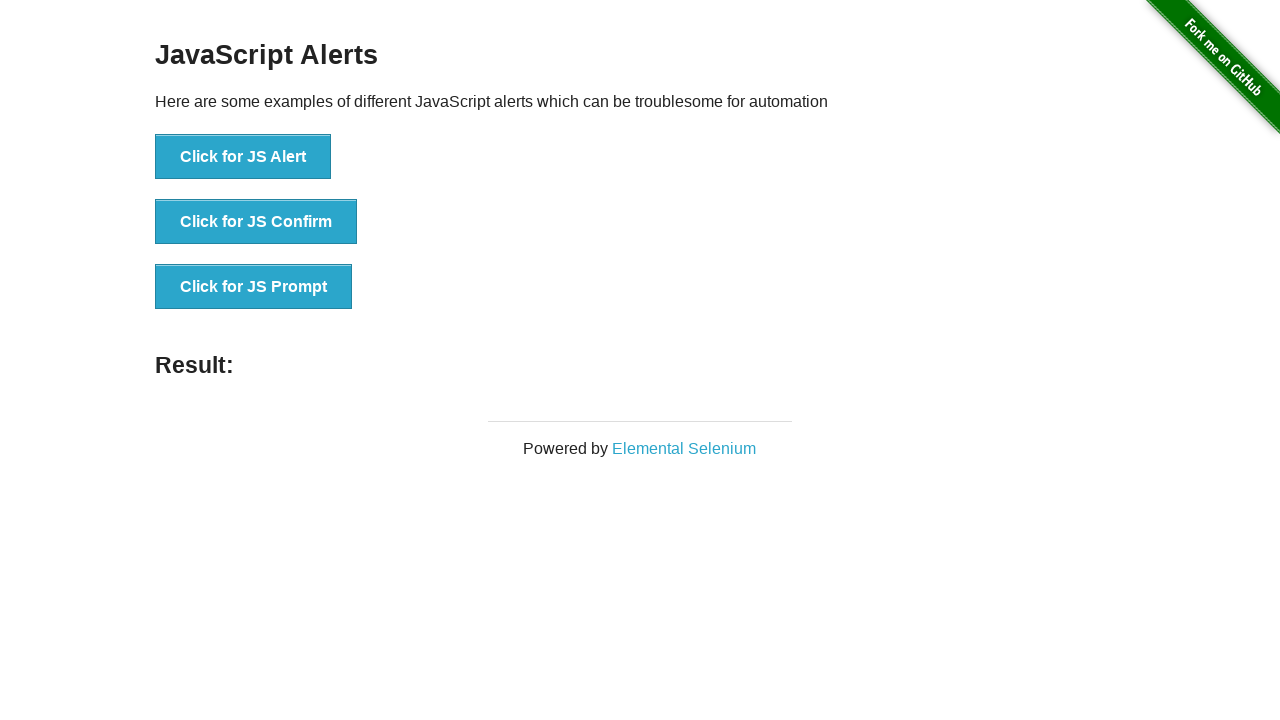

Clicked button to trigger JavaScript confirm alert at (243, 157) on xpath=//button[. = 'Click for JS Alert']
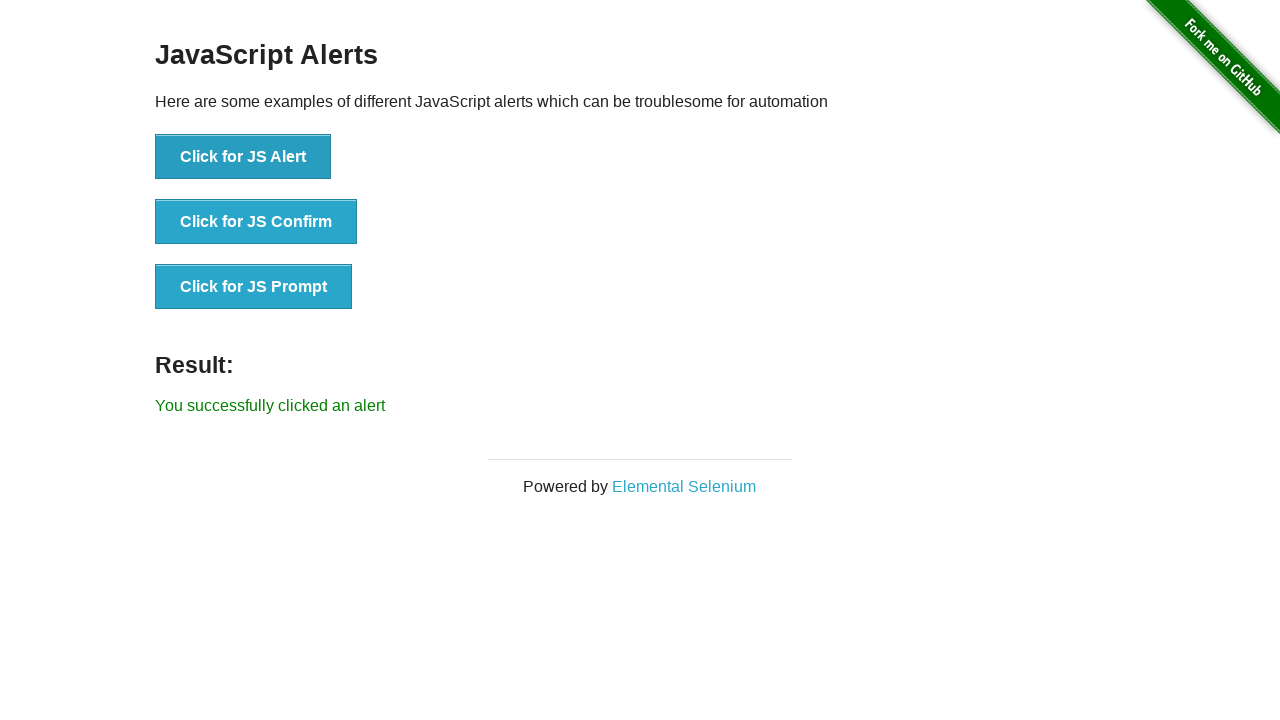

Waited for alert dialog to be processed and accepted
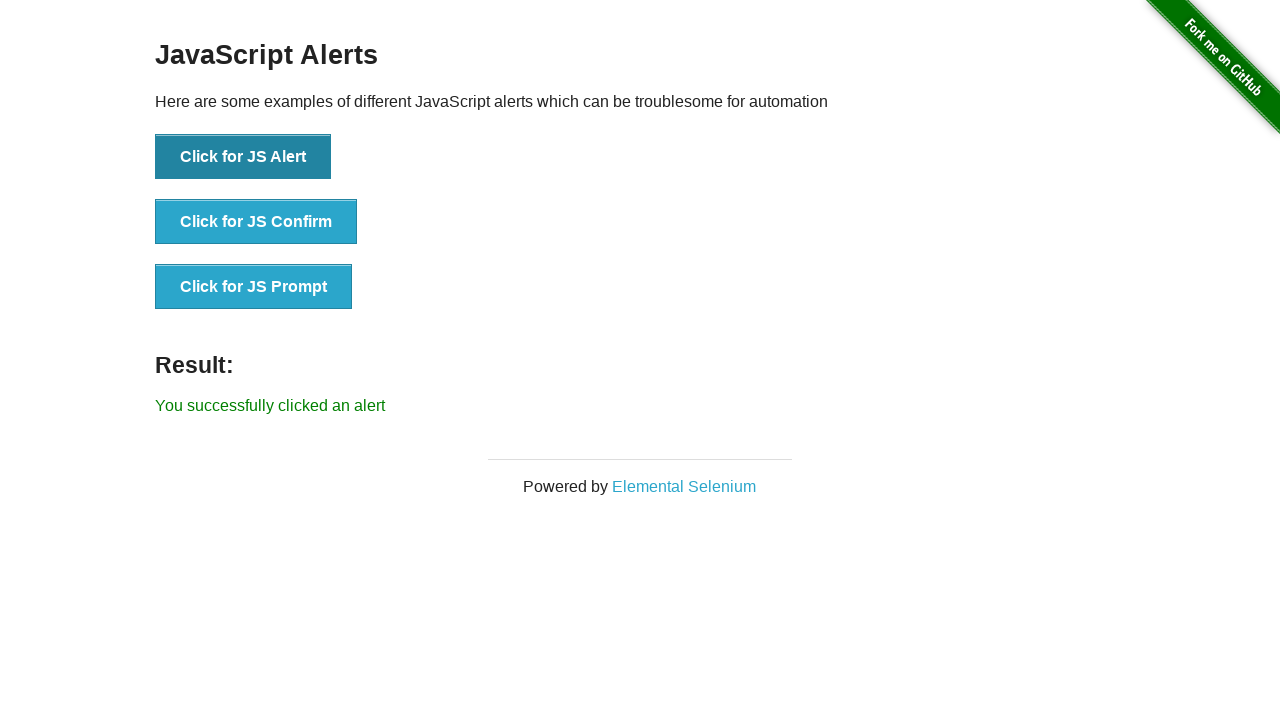

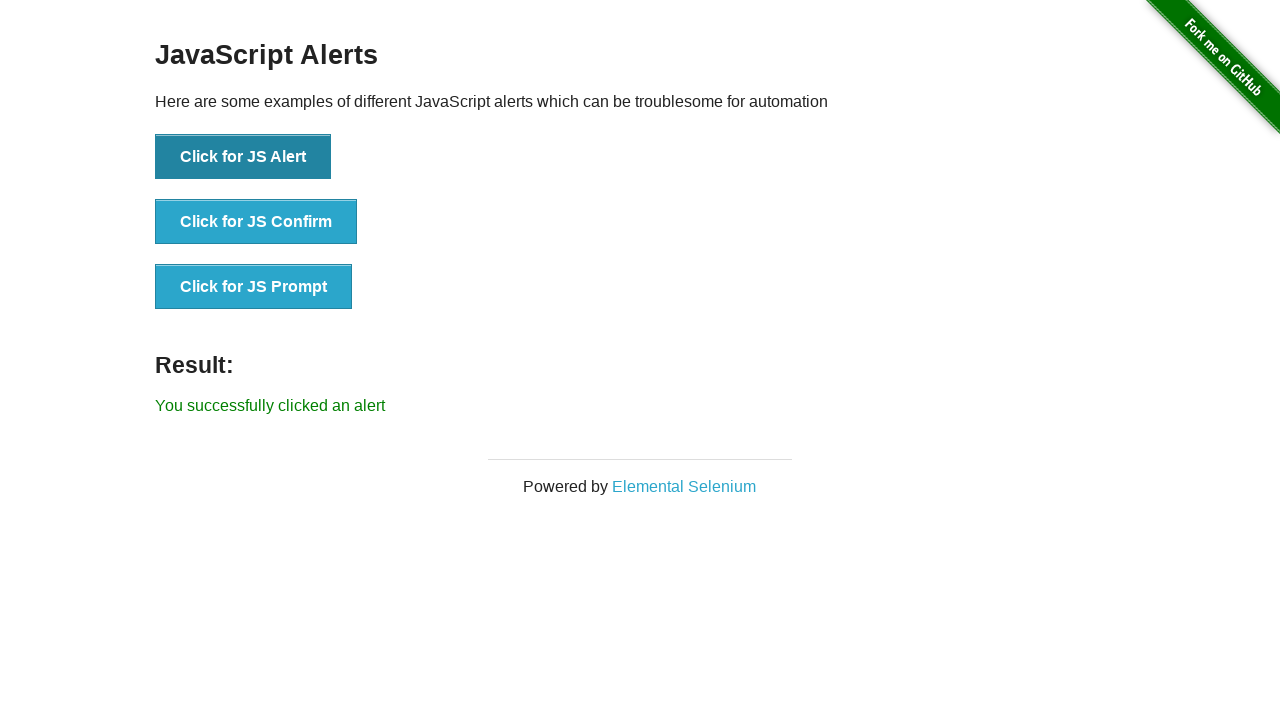